Navigates to a registration form and fills in the first name field

Starting URL: https://demo.automationtesting.in/Register.html

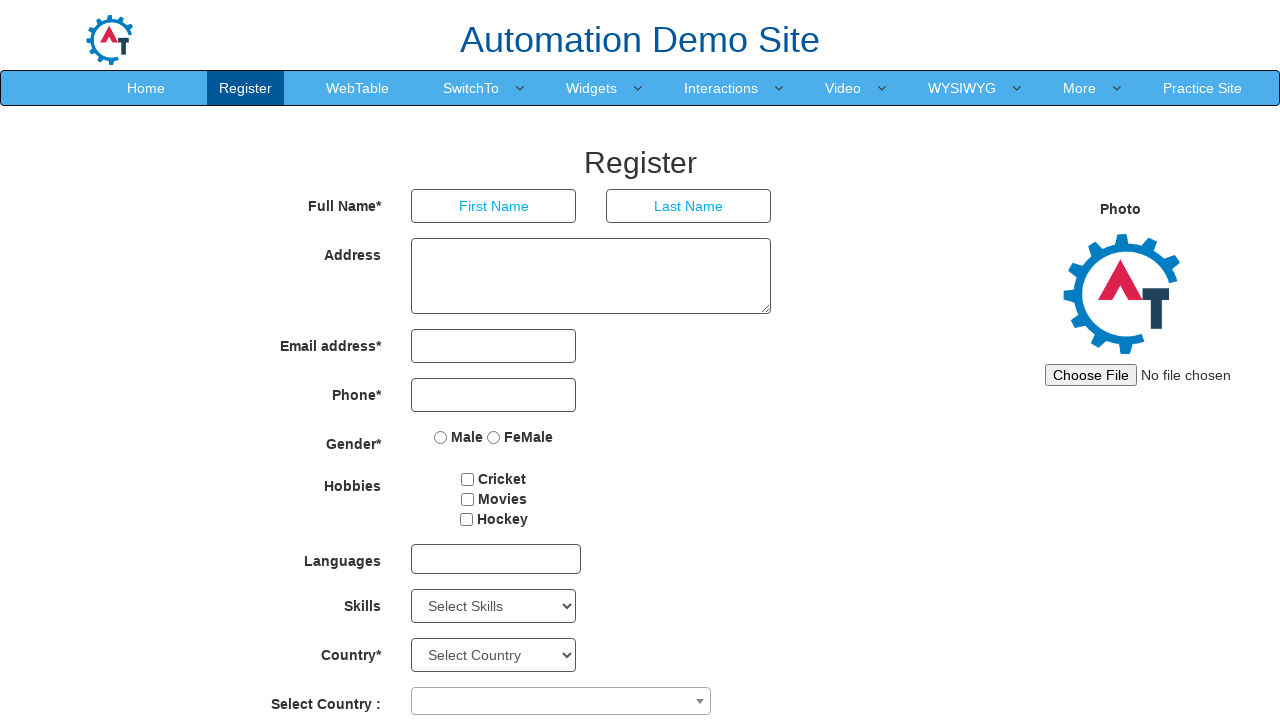

Filled first name field with 'sam' on //input[@placeholder='First Name']
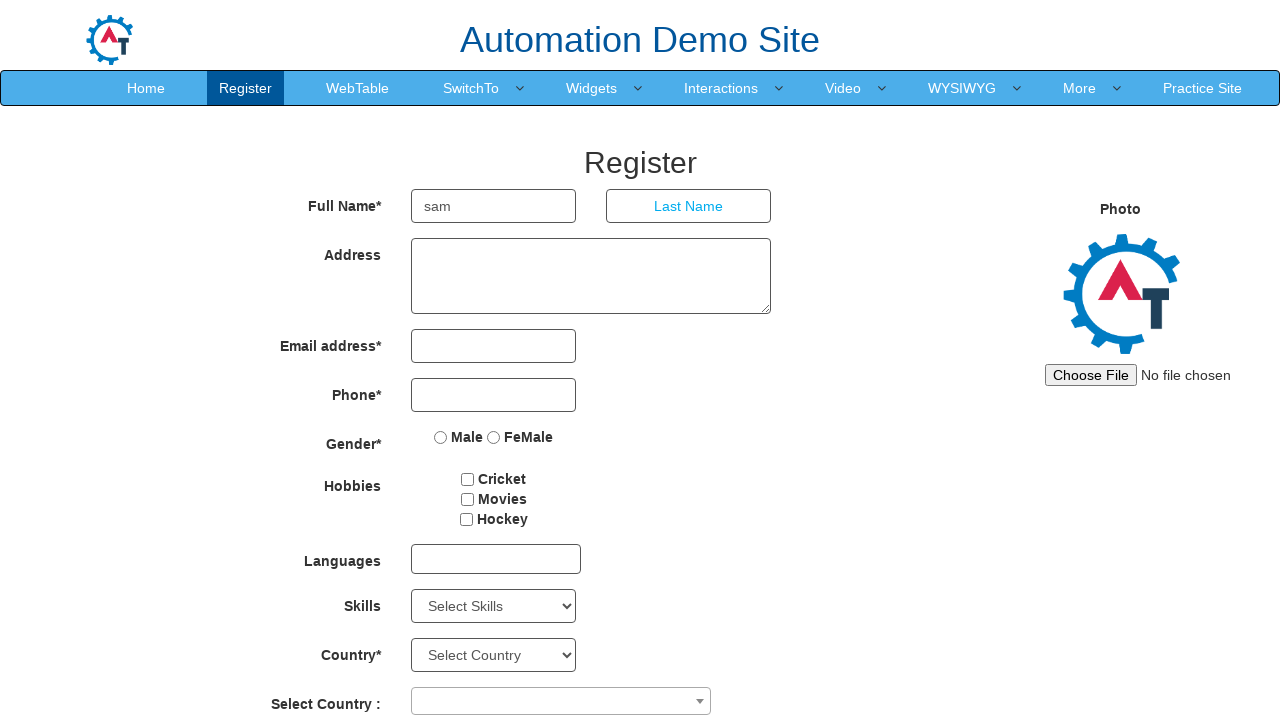

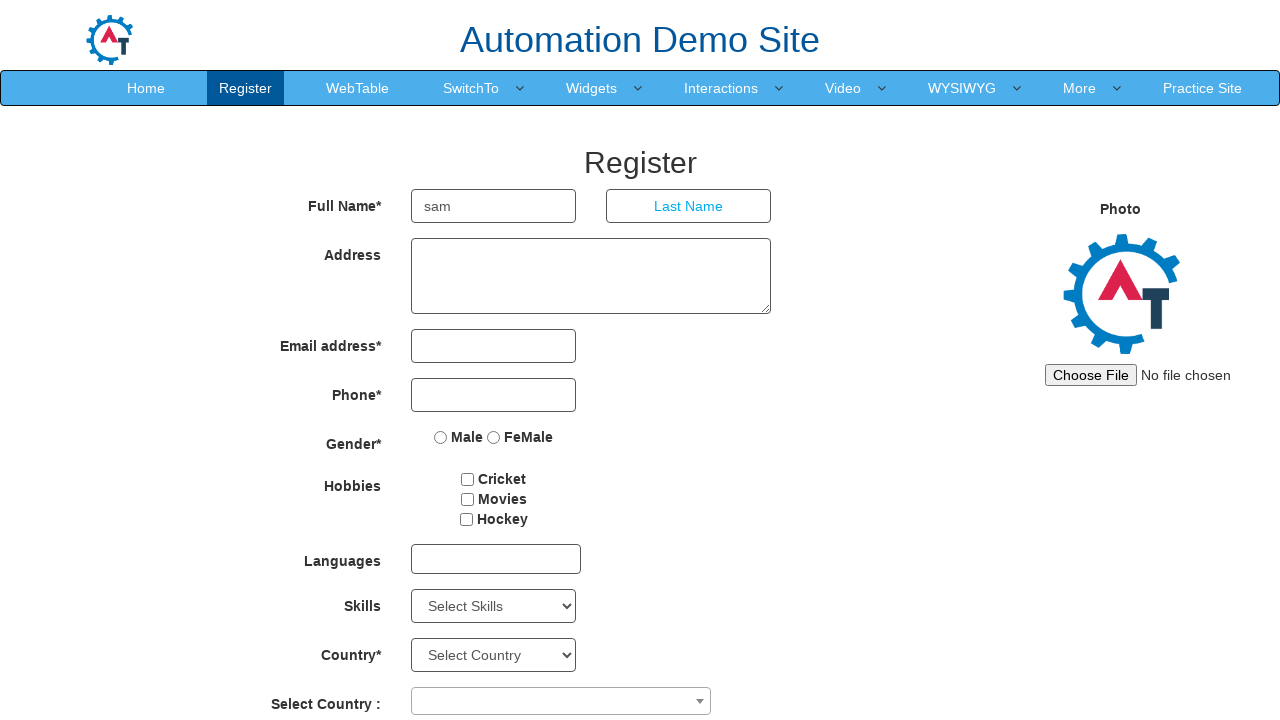